Tests form interactions on a practice page by filling a text field, selecting a radio button, and checking a checkbox

Starting URL: https://awesomeqa.com/practice.html

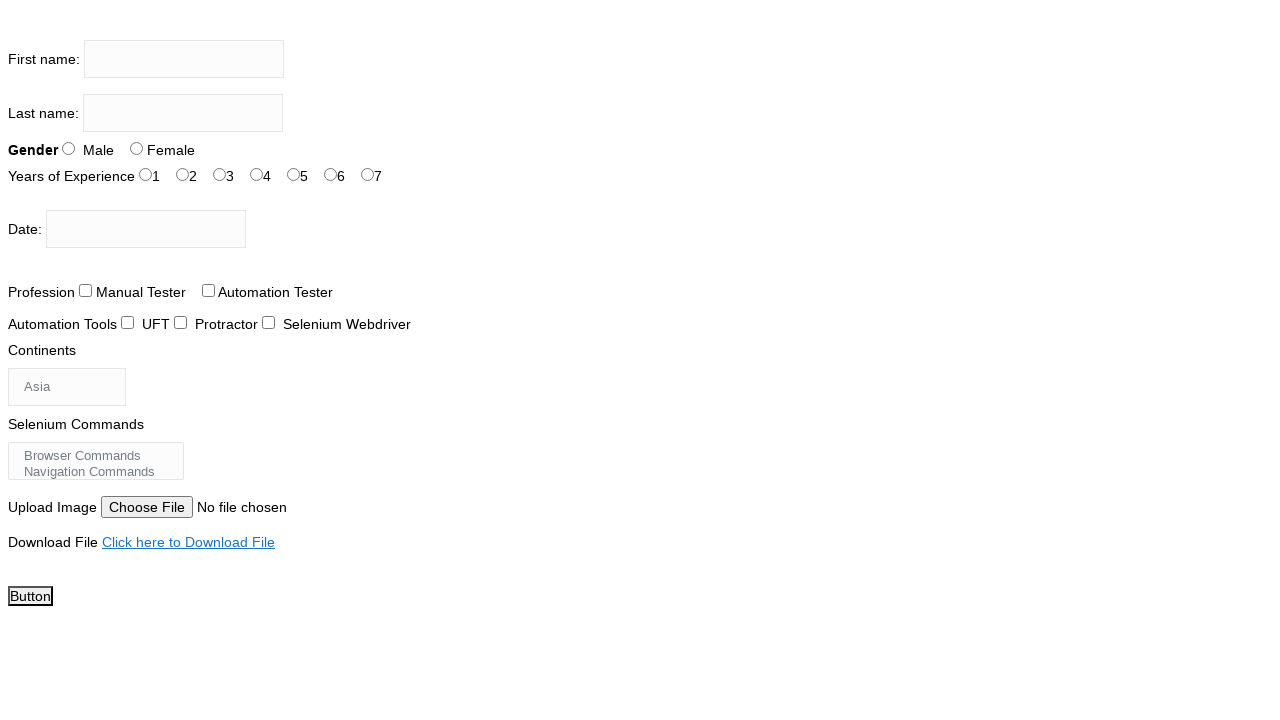

Filled firstname field with 'pavani' on input[name='firstname']
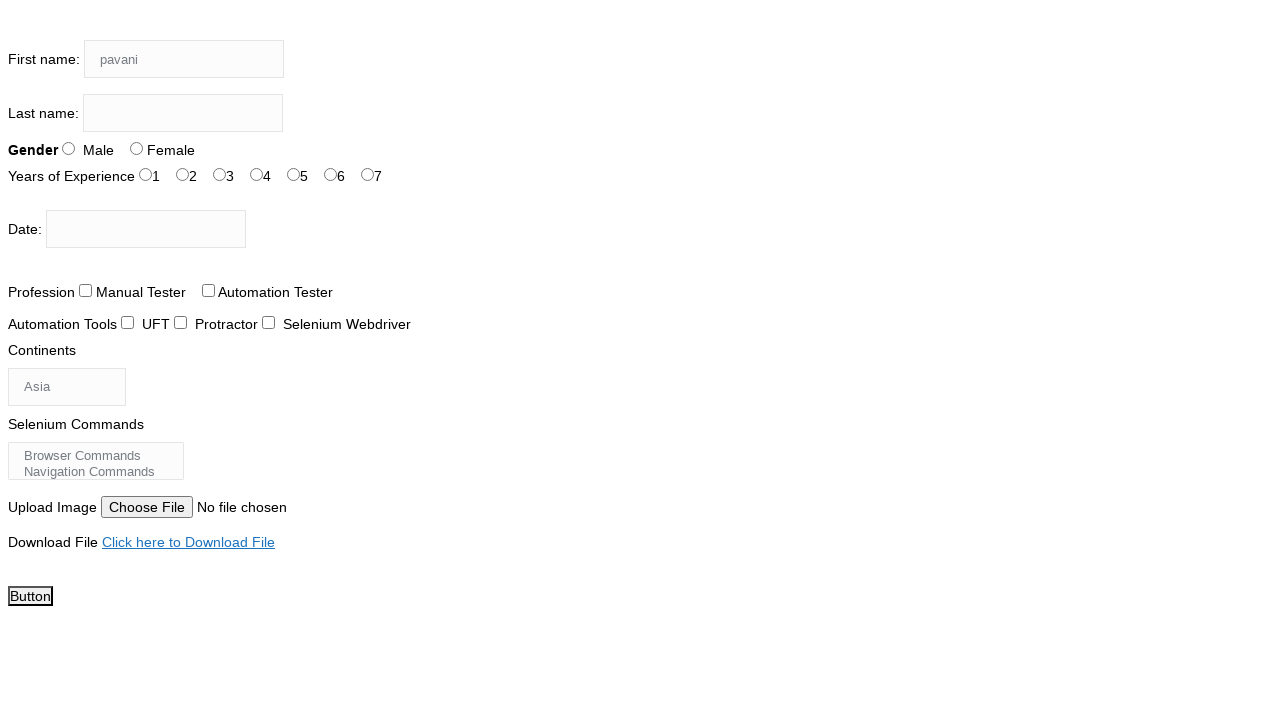

Selected radio button for sex option 1 at (136, 148) on #sex-1
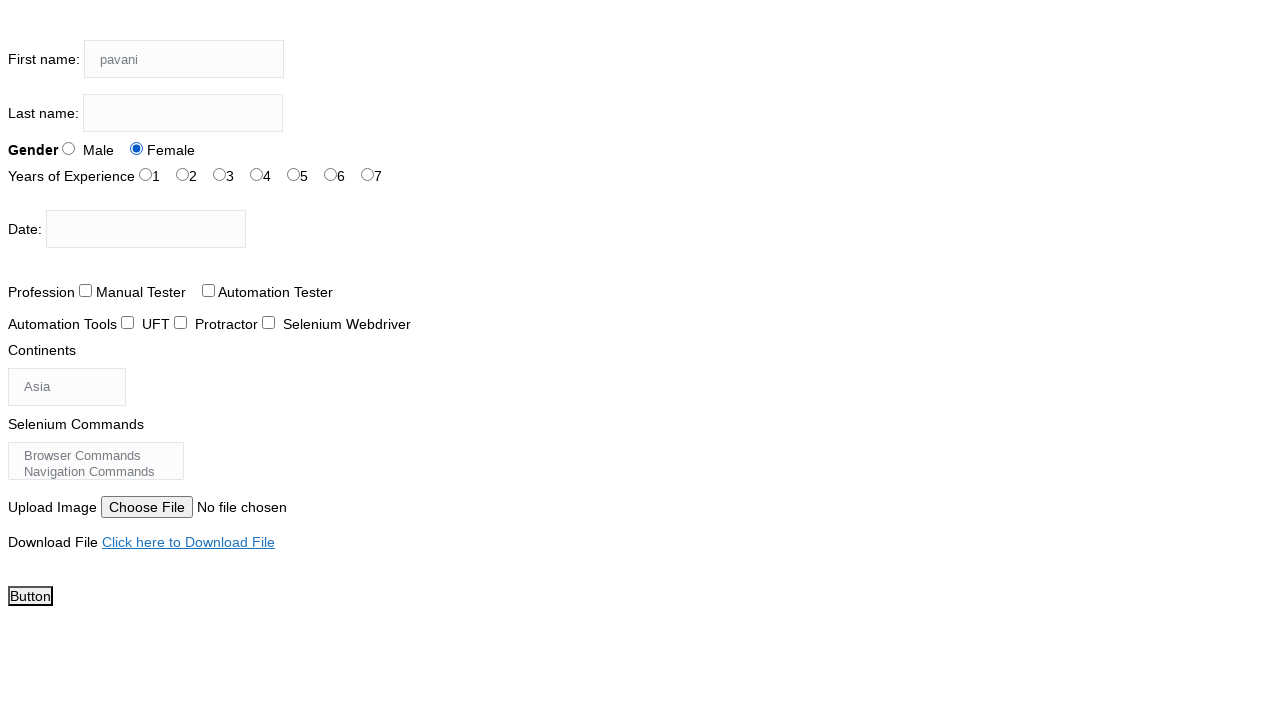

Checked checkbox for tool option 1 at (180, 322) on #tool-1
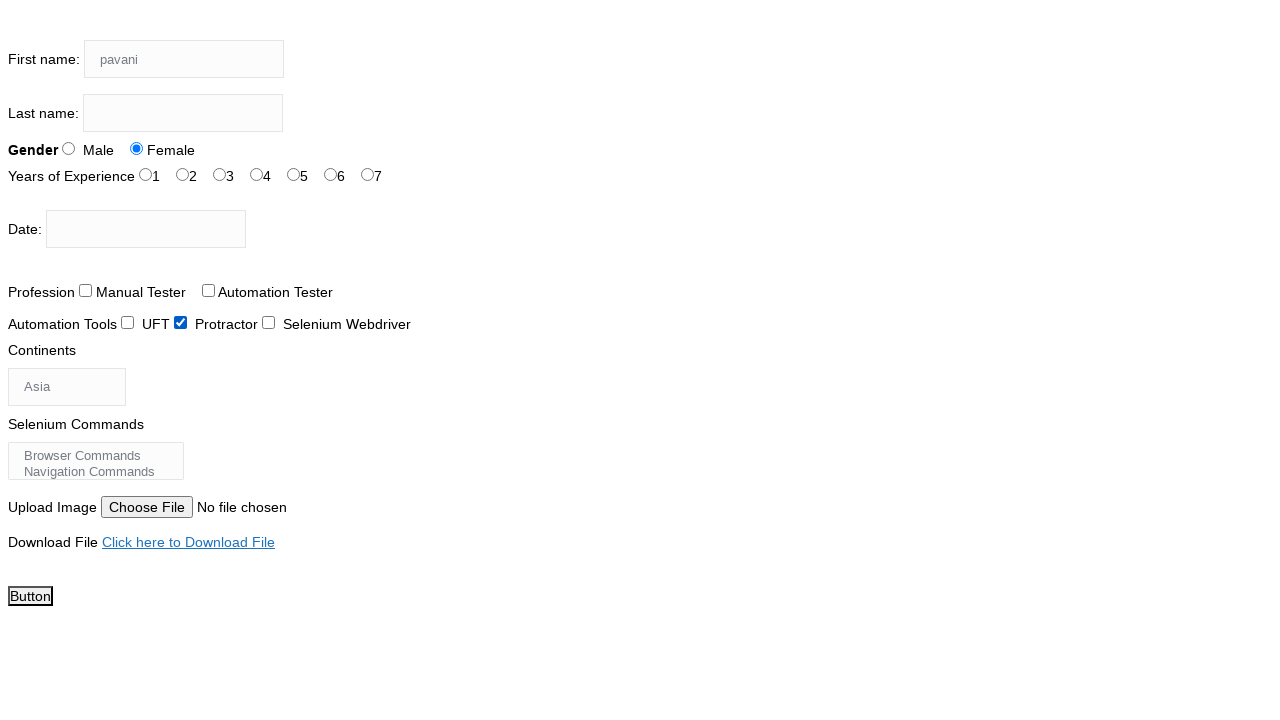

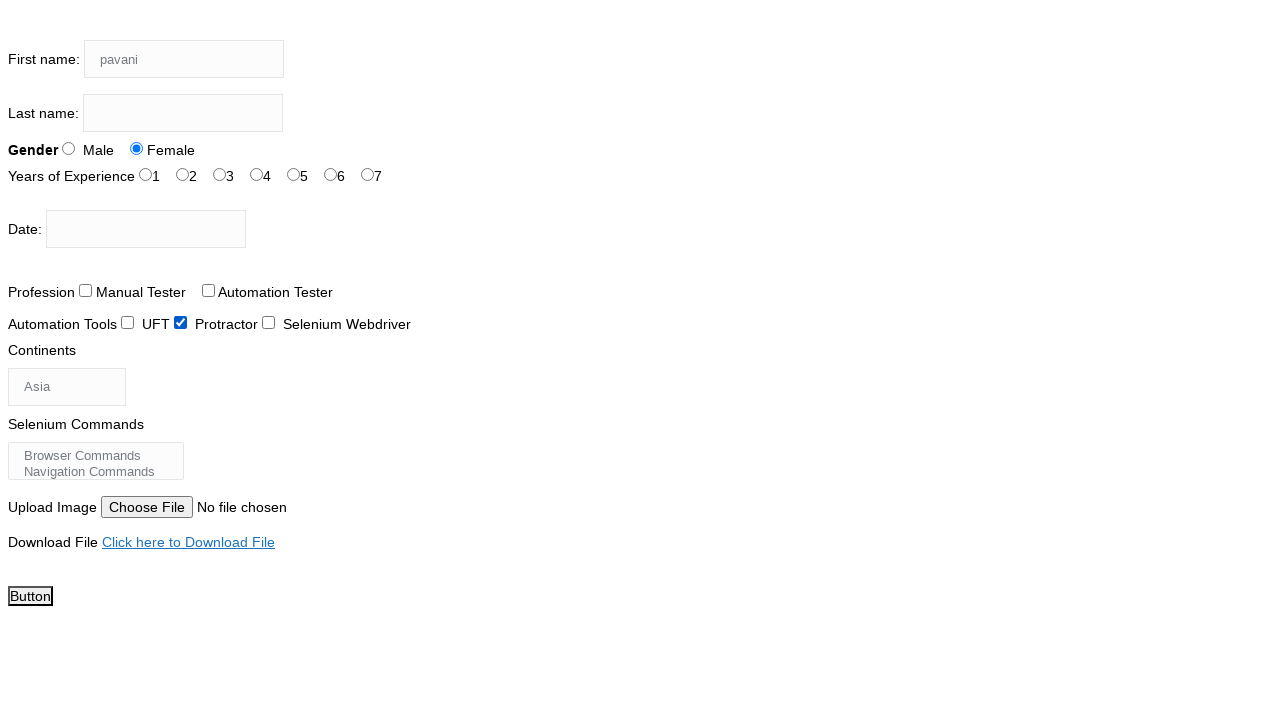